Tests date picker functionality on APSRTC website by clicking on the departure date field and selecting a date

Starting URL: http://www.apsrtconline.in/oprs-web/

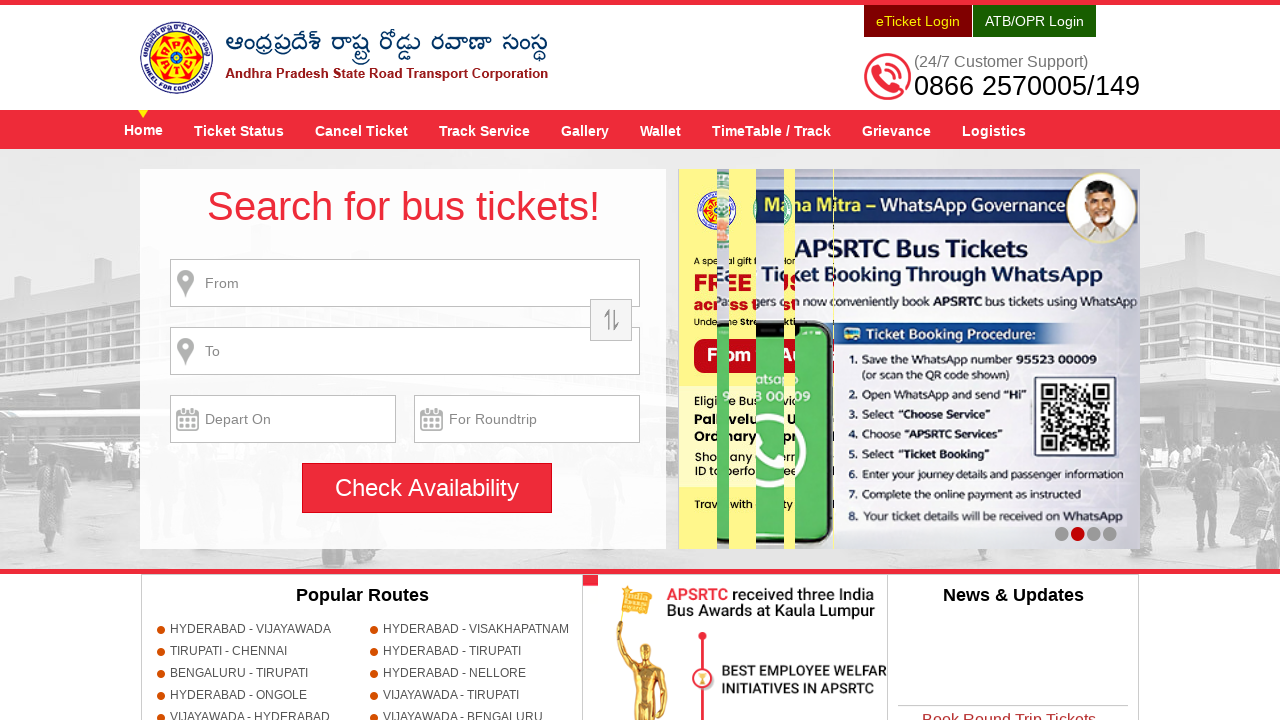

Clicked on the 'Depart On' date field at (283, 419) on input[value='Depart On']
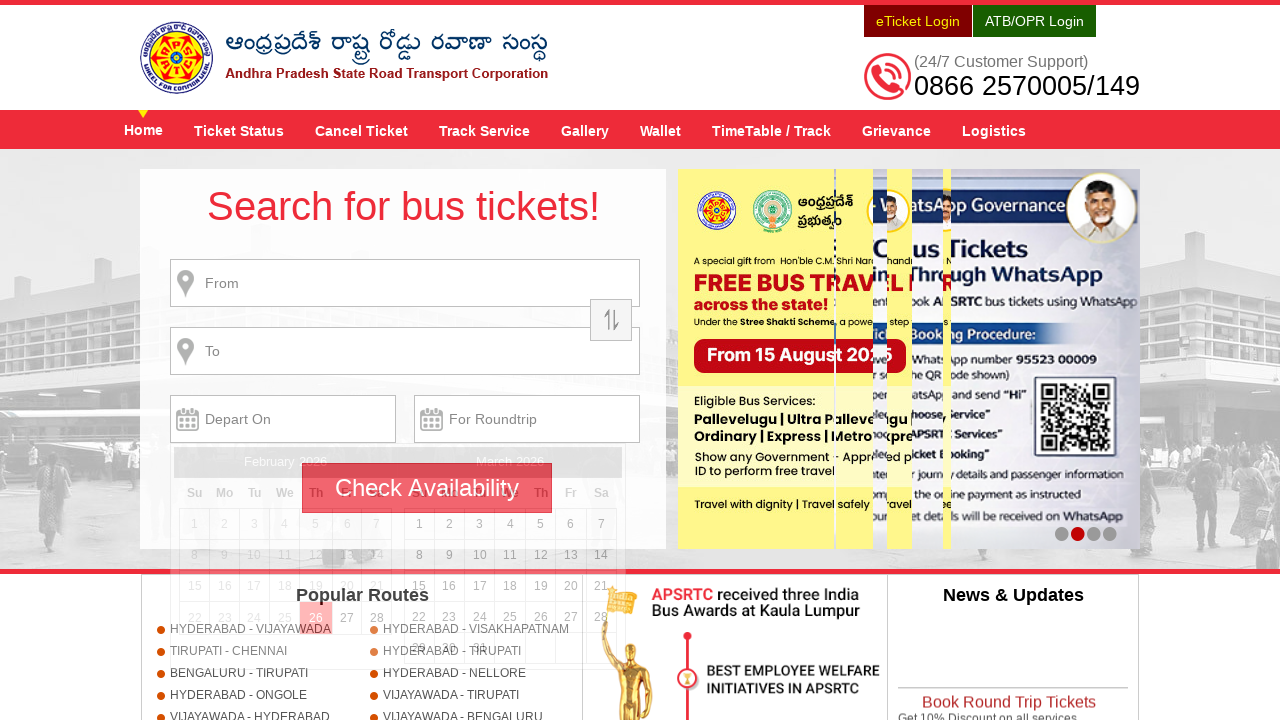

Waited 2 seconds for date picker to appear
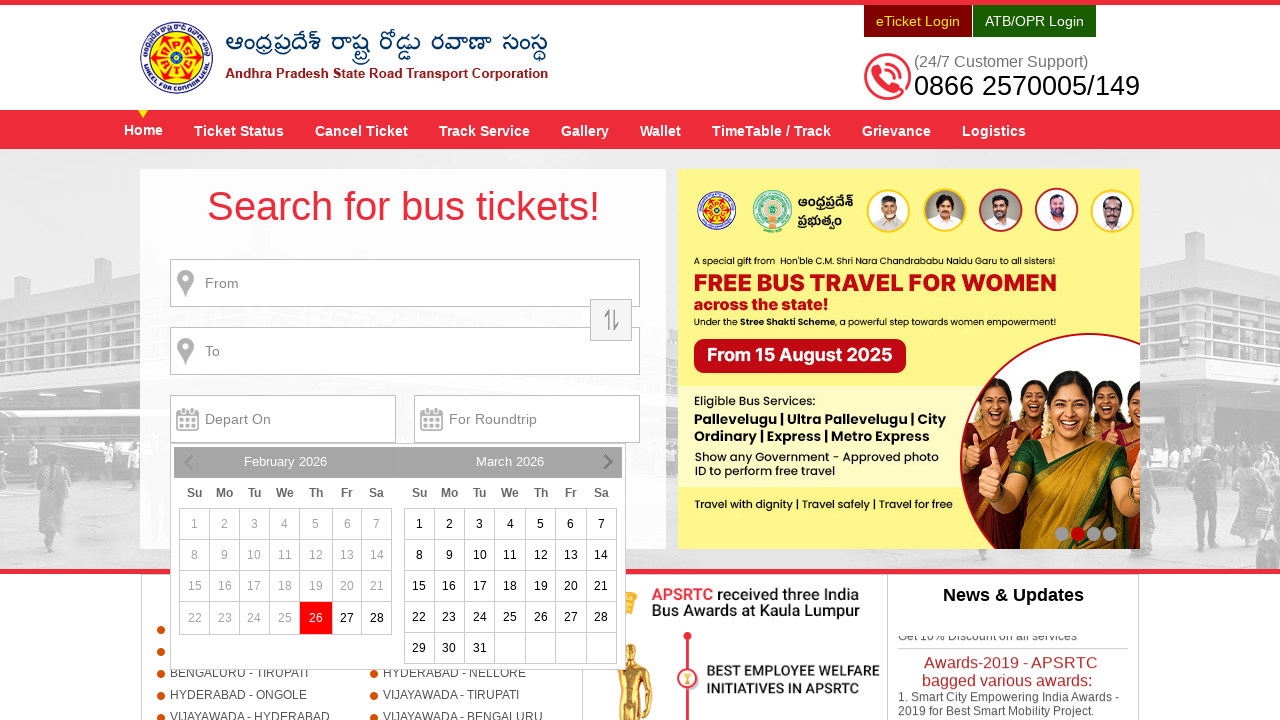

Selected the 10th day from the date picker at (254, 555) on (//*[text()='10'])[1]
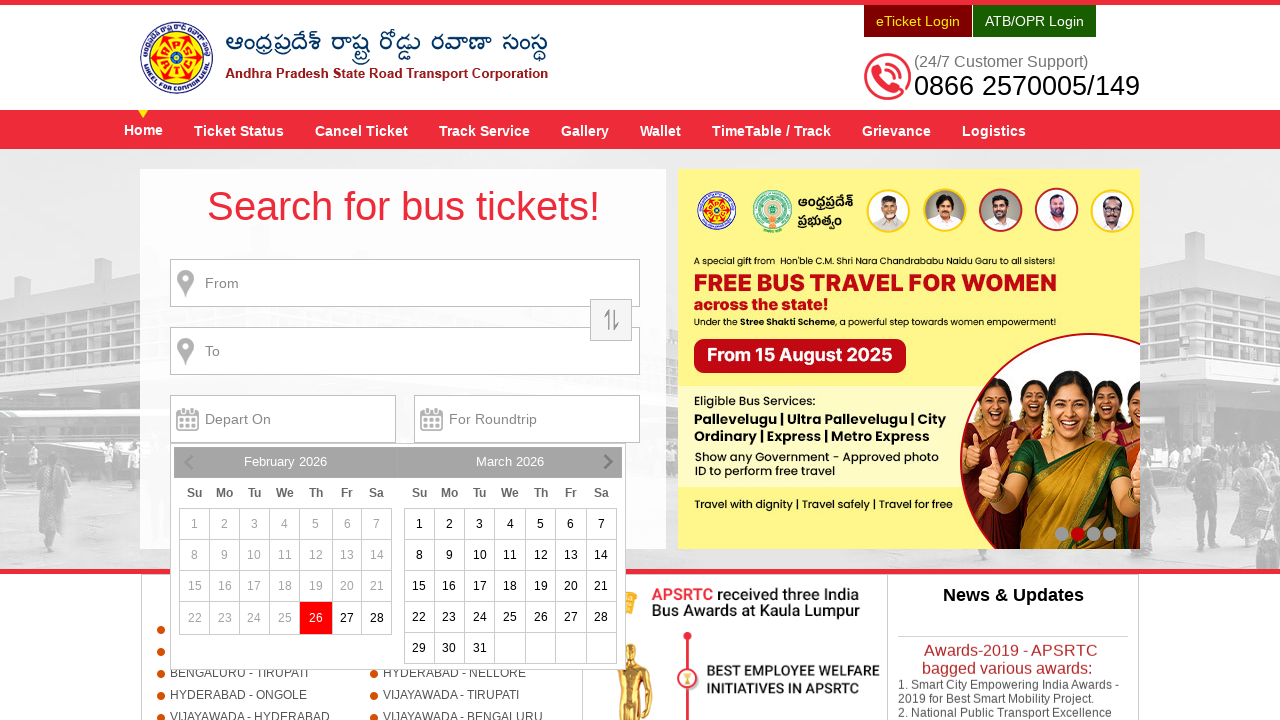

Waited 2 seconds after date selection
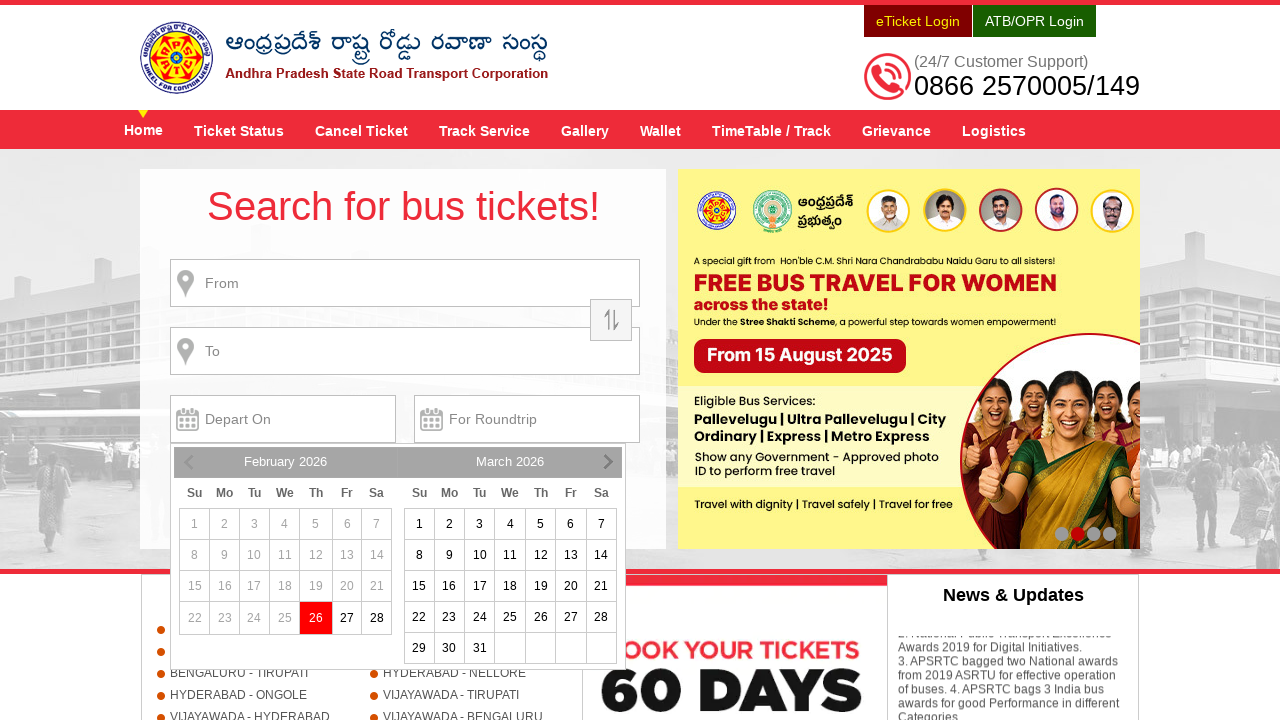

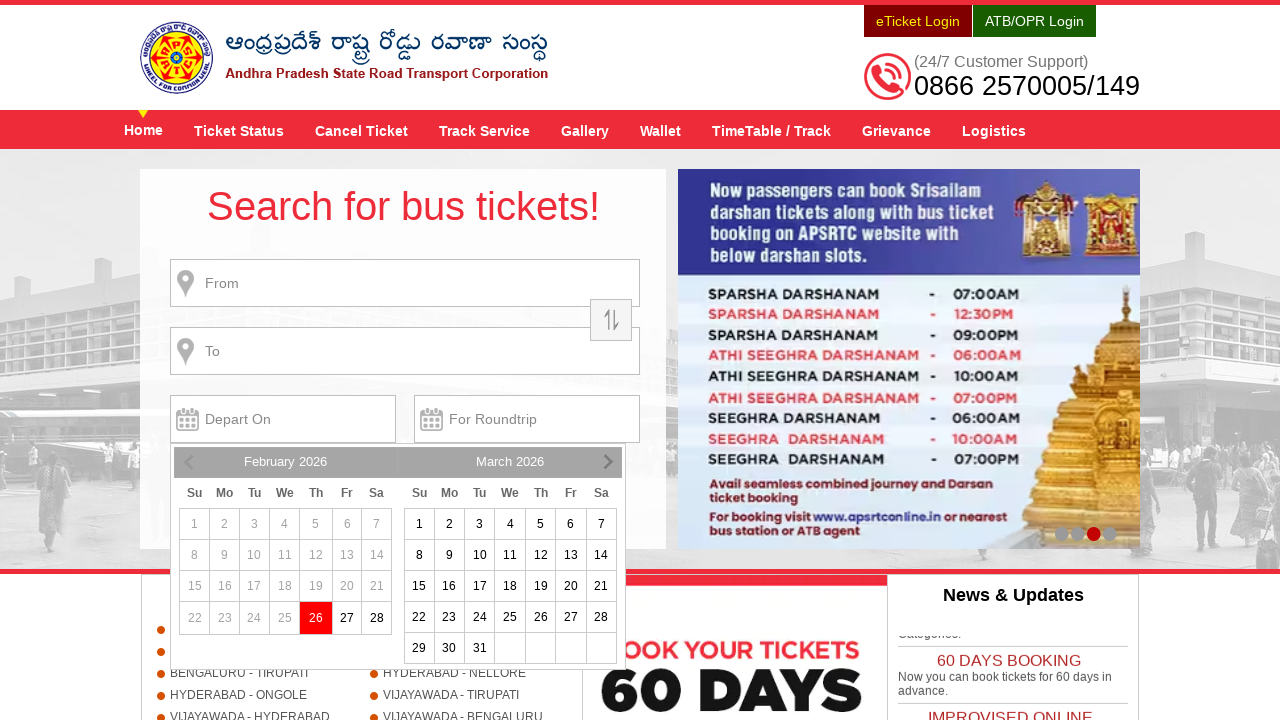